Tests artist recommendation functionality by entering an artist name, submitting the form, and verifying the recommendation match div becomes visible.

Starting URL: https://ldevr3t2.github.io

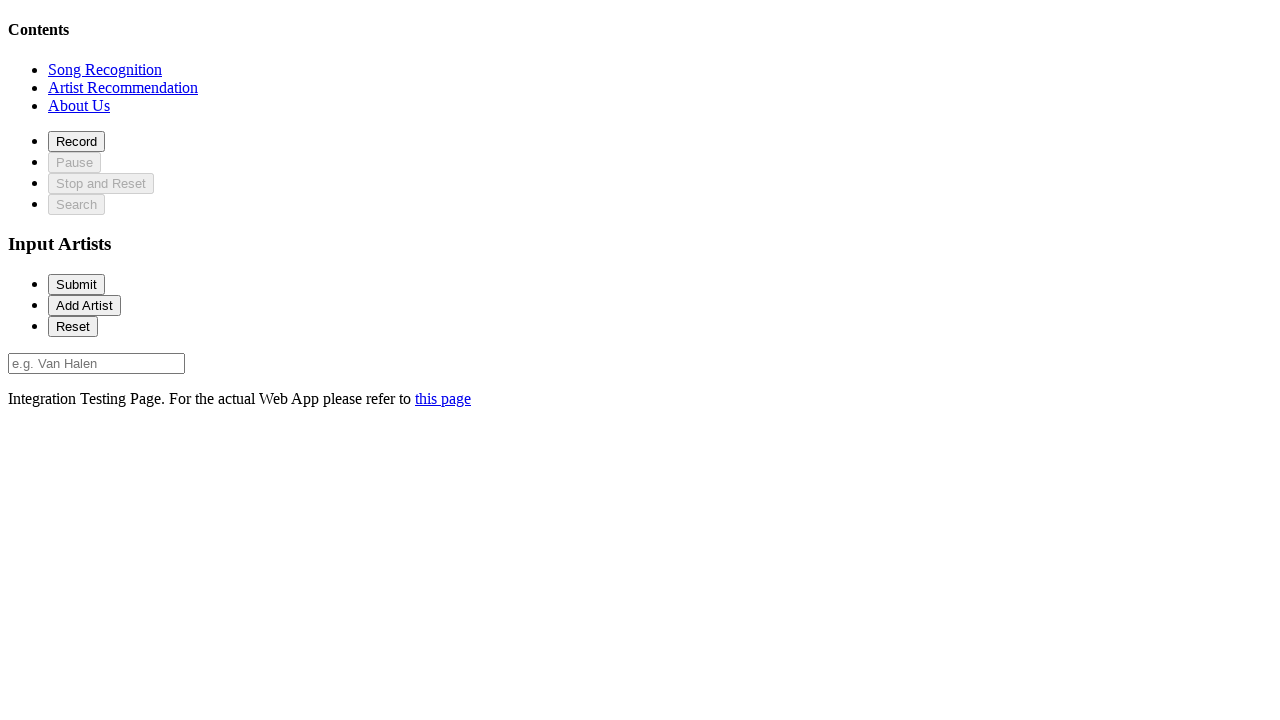

Clicked on recommendation section at (123, 87) on xpath=//*[@id='recommendationSection']
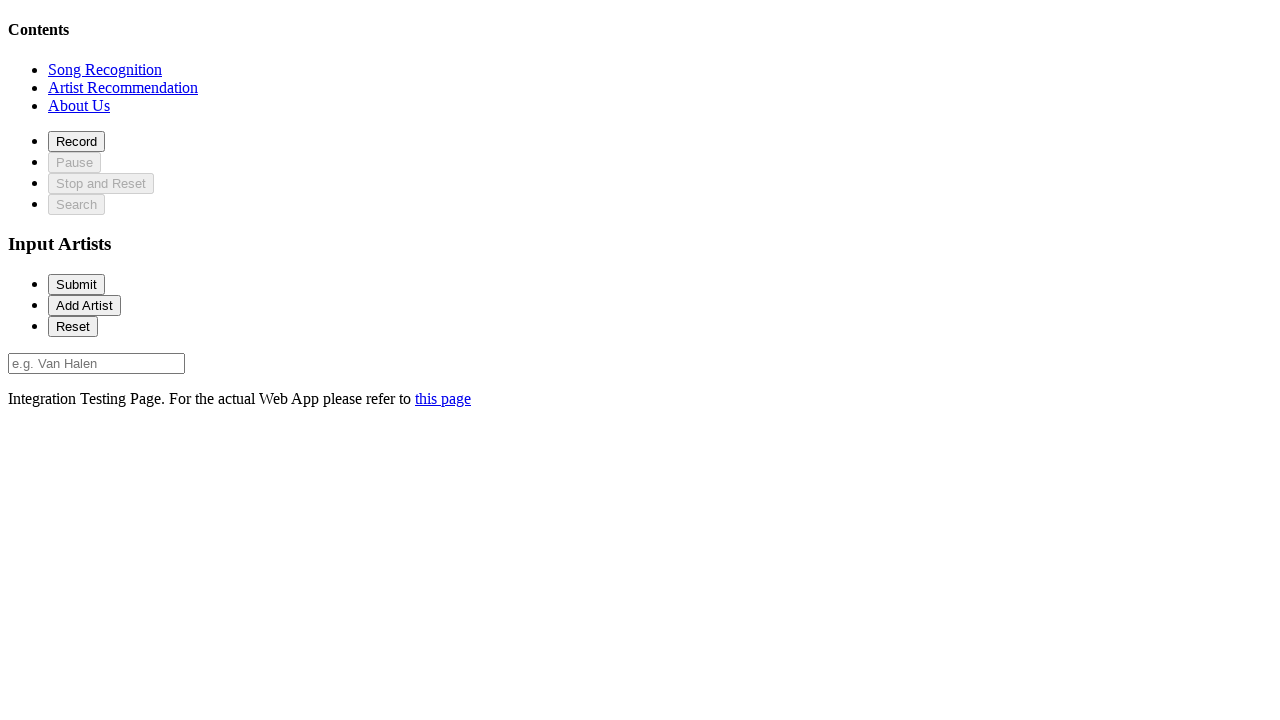

Artist input field loaded
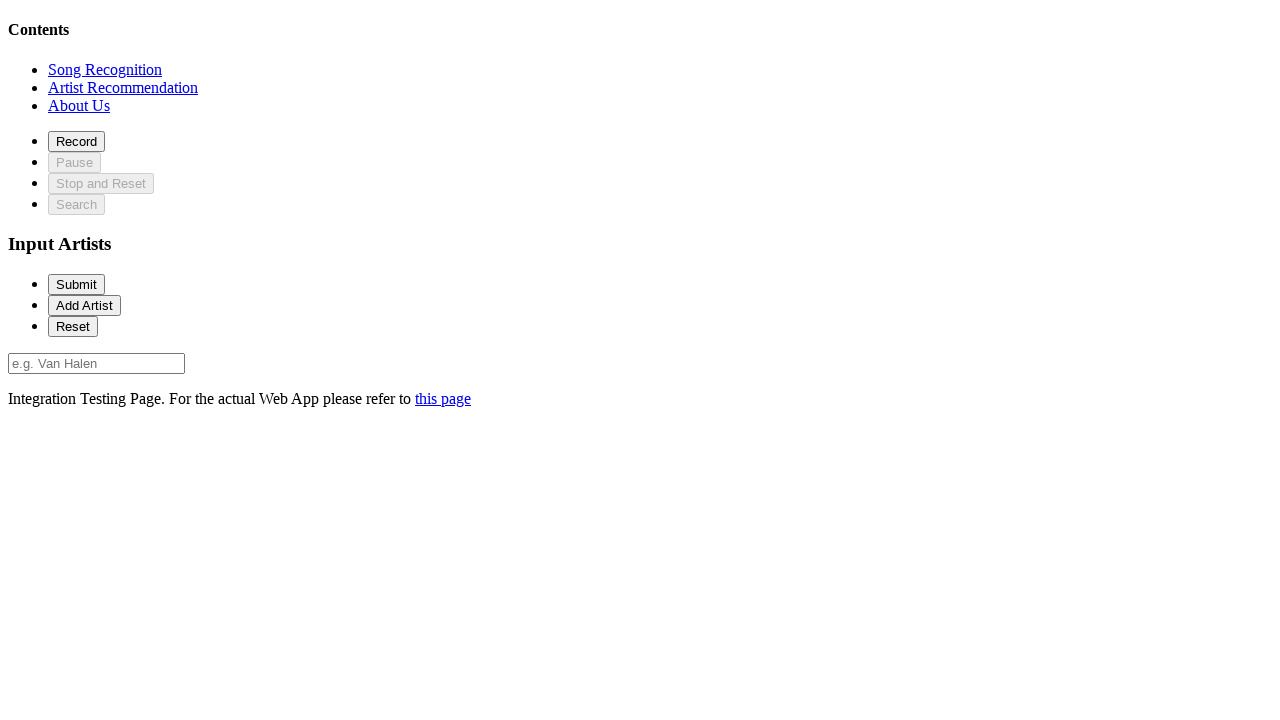

Entered 'Van Halen' in artist input field on #artist-0
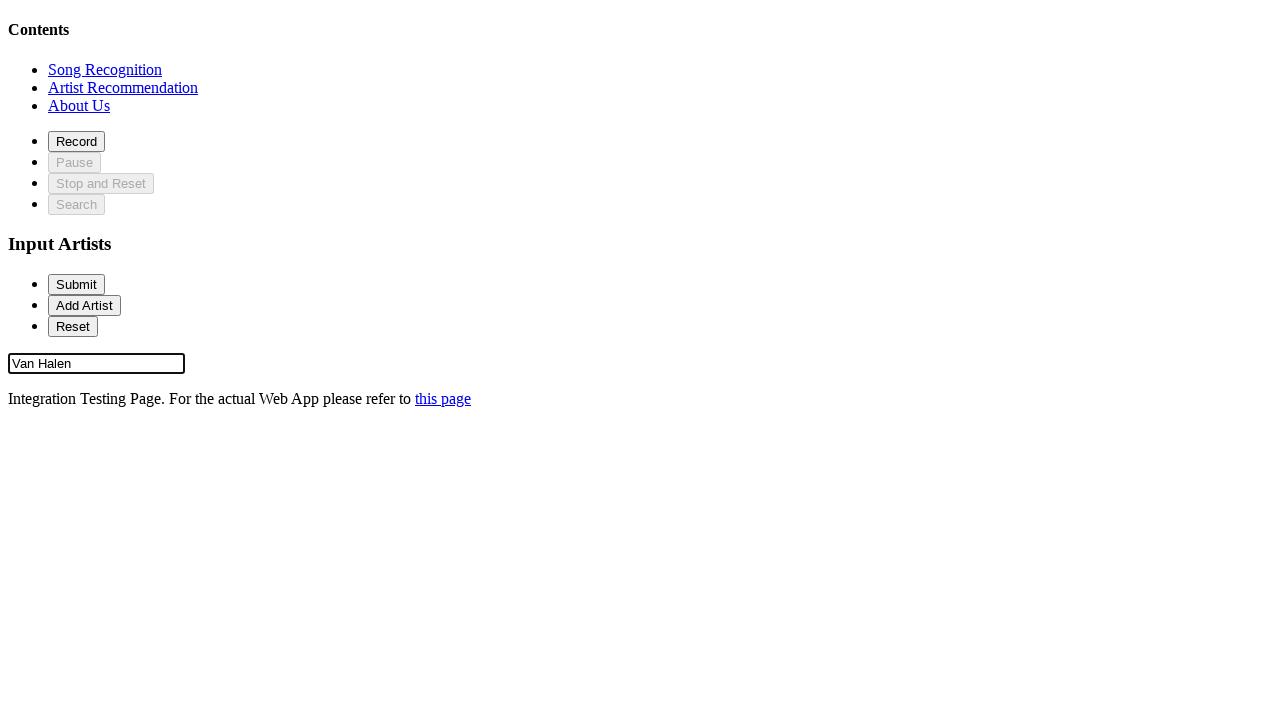

Pressed Enter to submit artist recommendation form on #artist-0
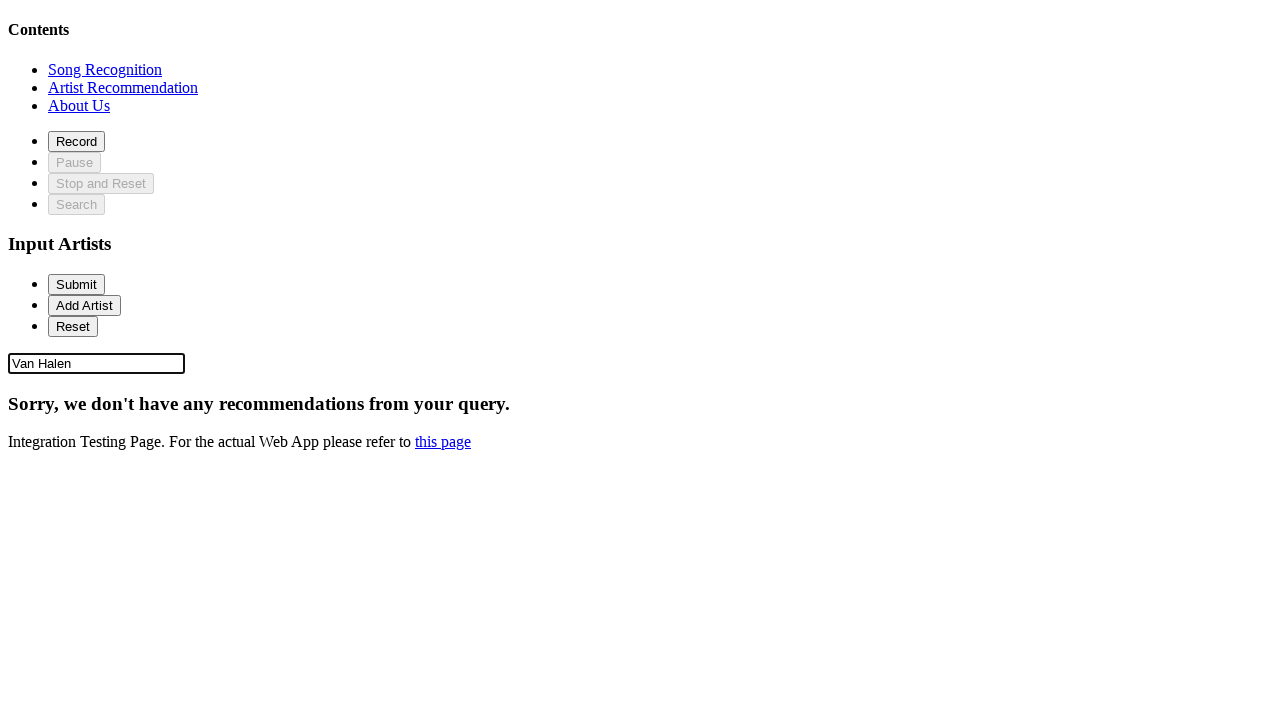

Recommendation match div became visible after async response
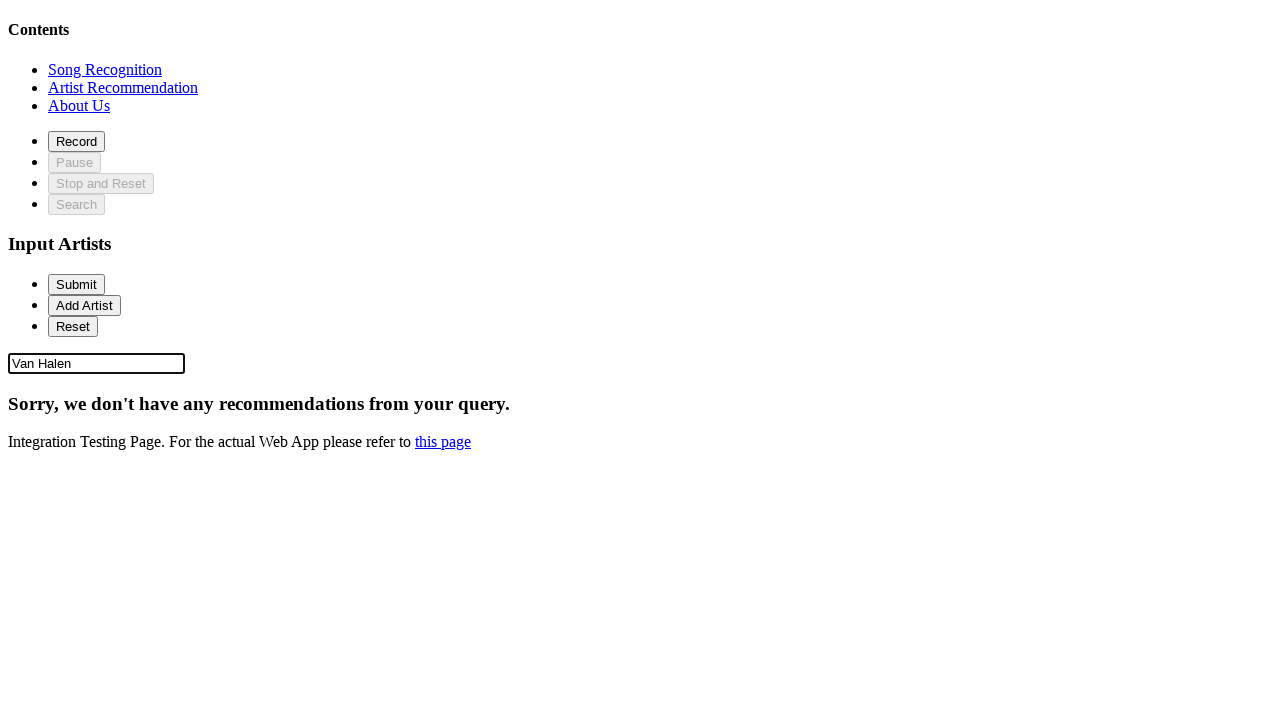

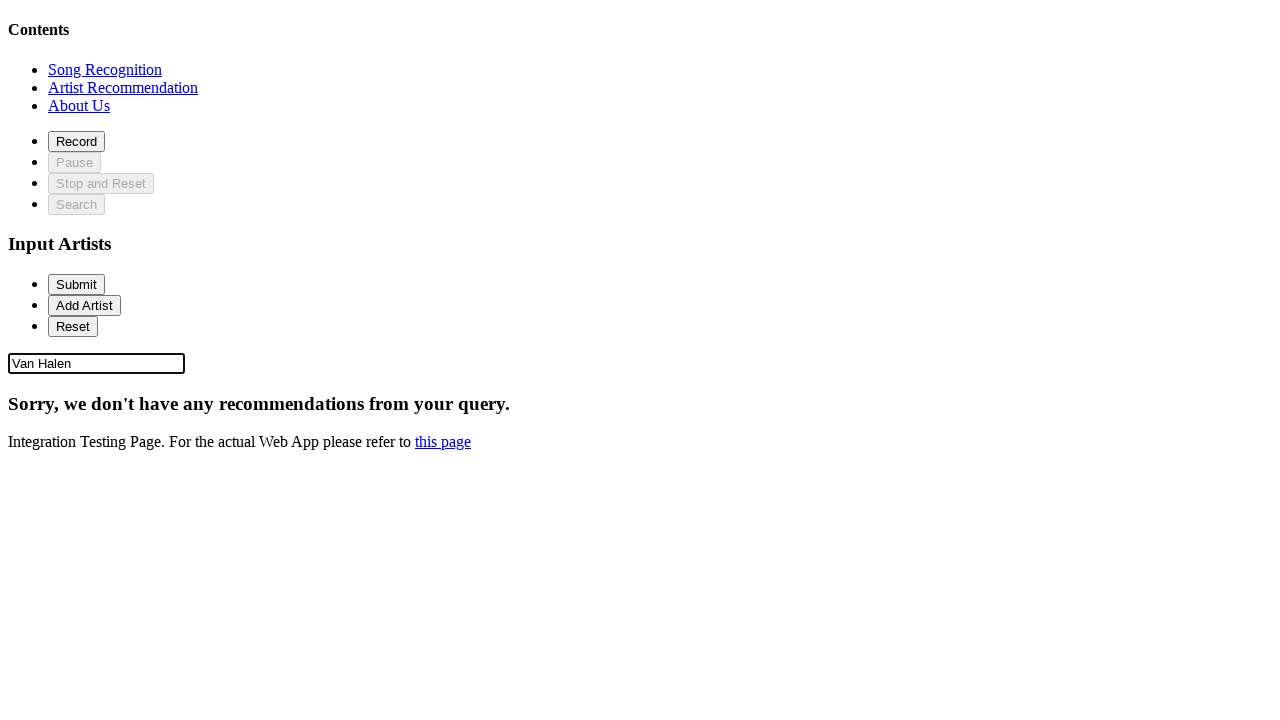